Tests drag and drop functionality by dragging element A to element B's position on a demo page

Starting URL: https://the-internet.herokuapp.com/drag_and_drop

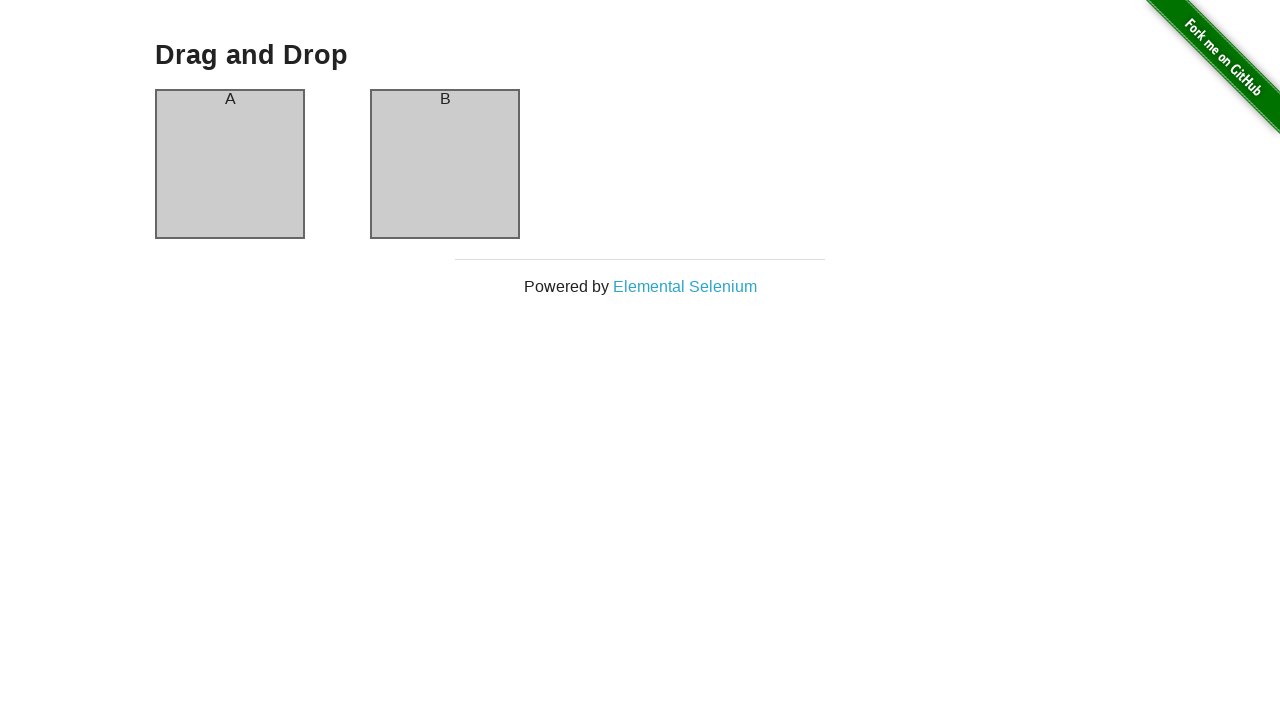

Waited for page title 'Drag and Drop' to be displayed
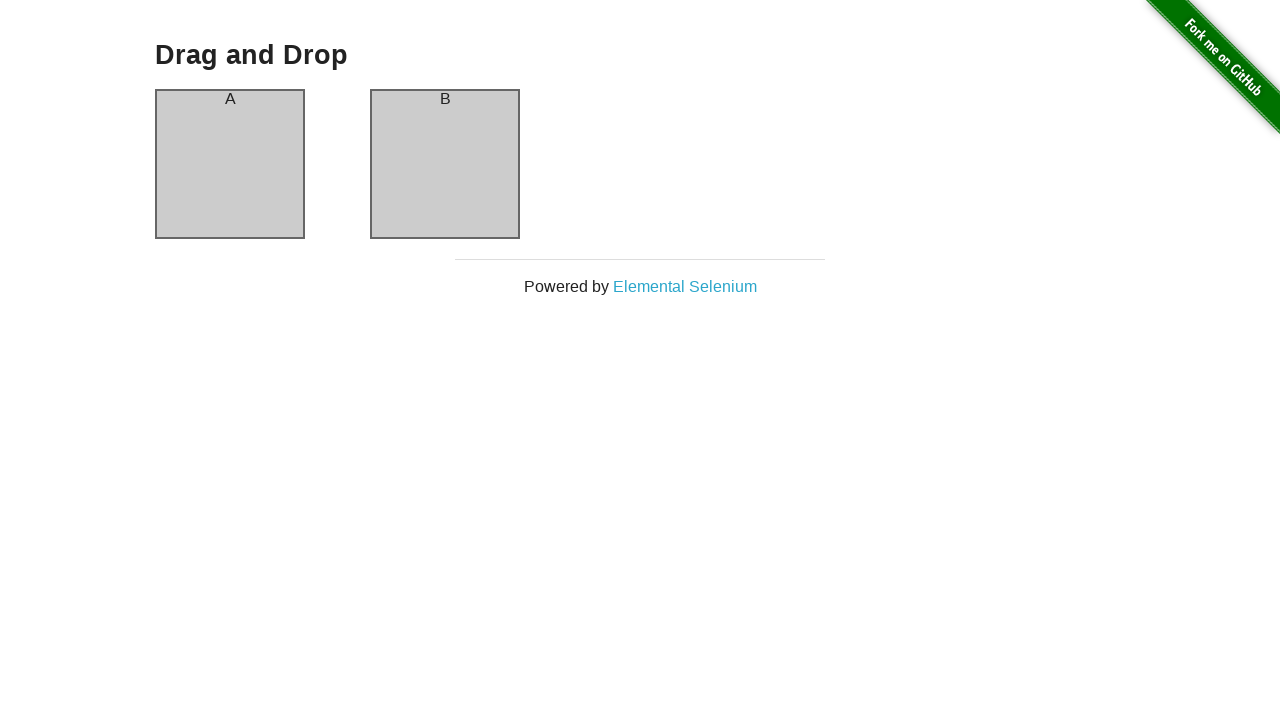

Located source element (column-a)
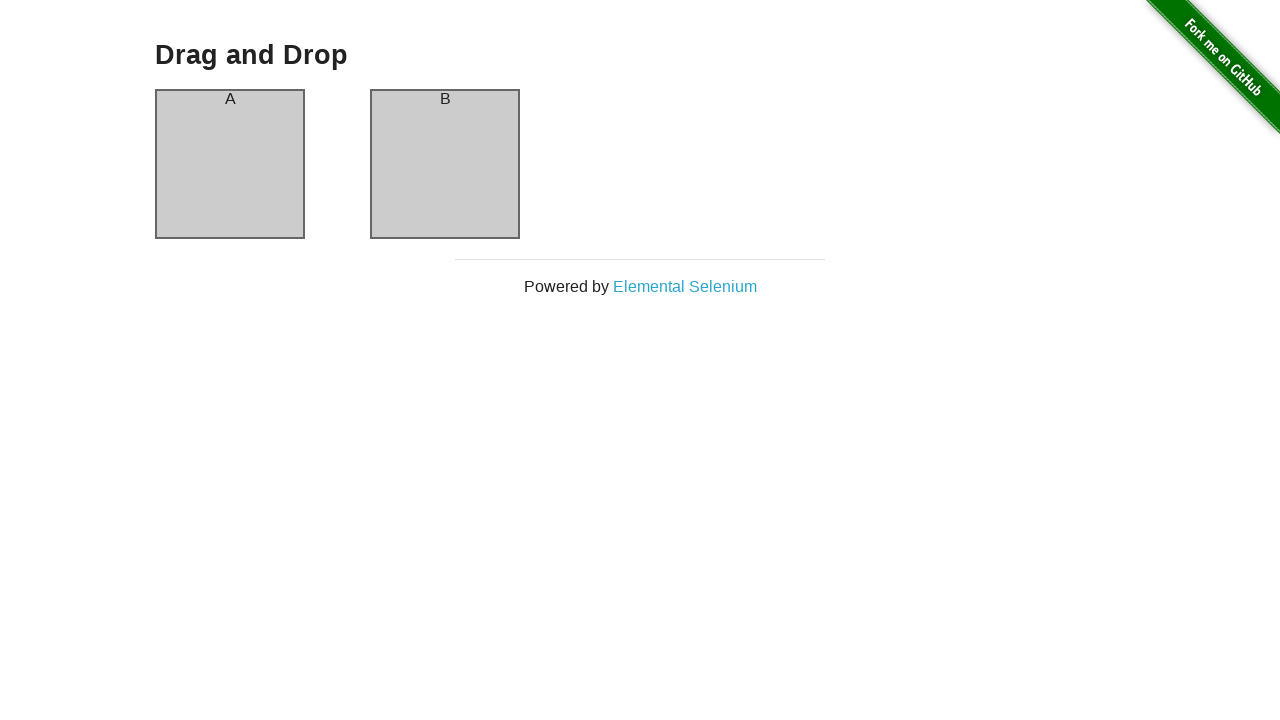

Located target element (column-b)
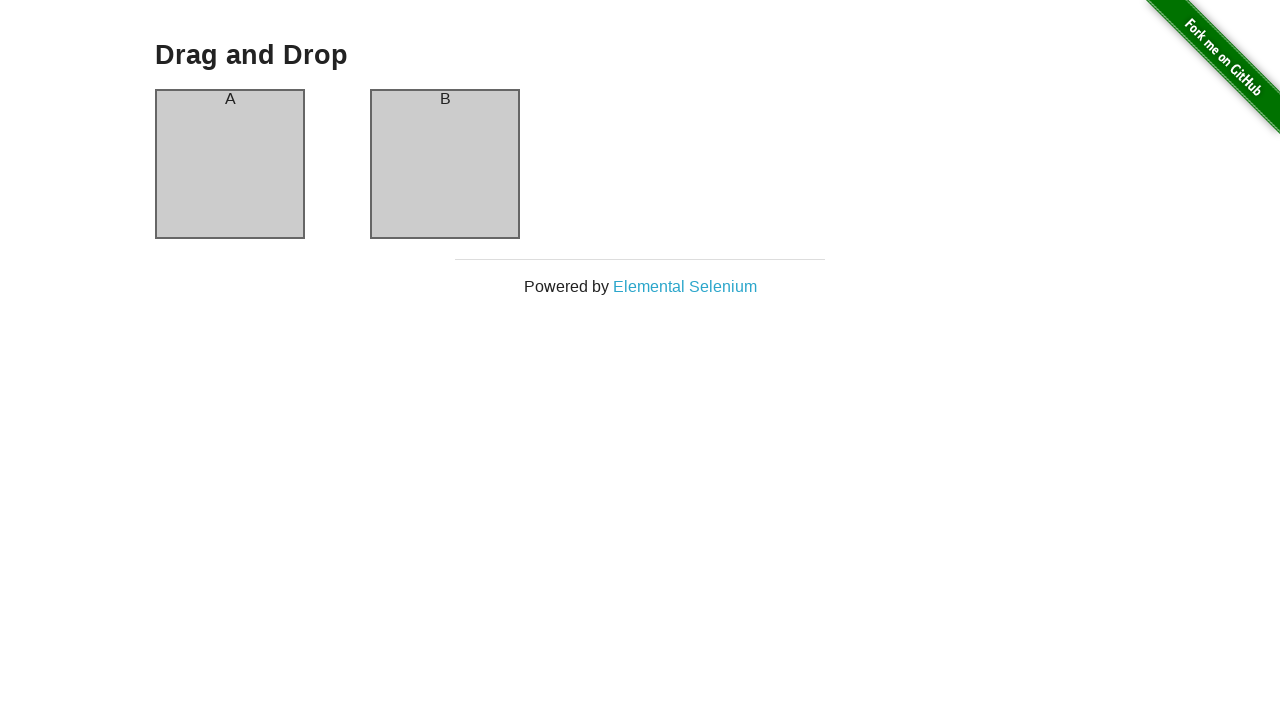

Dragged element A to element B position at (445, 164)
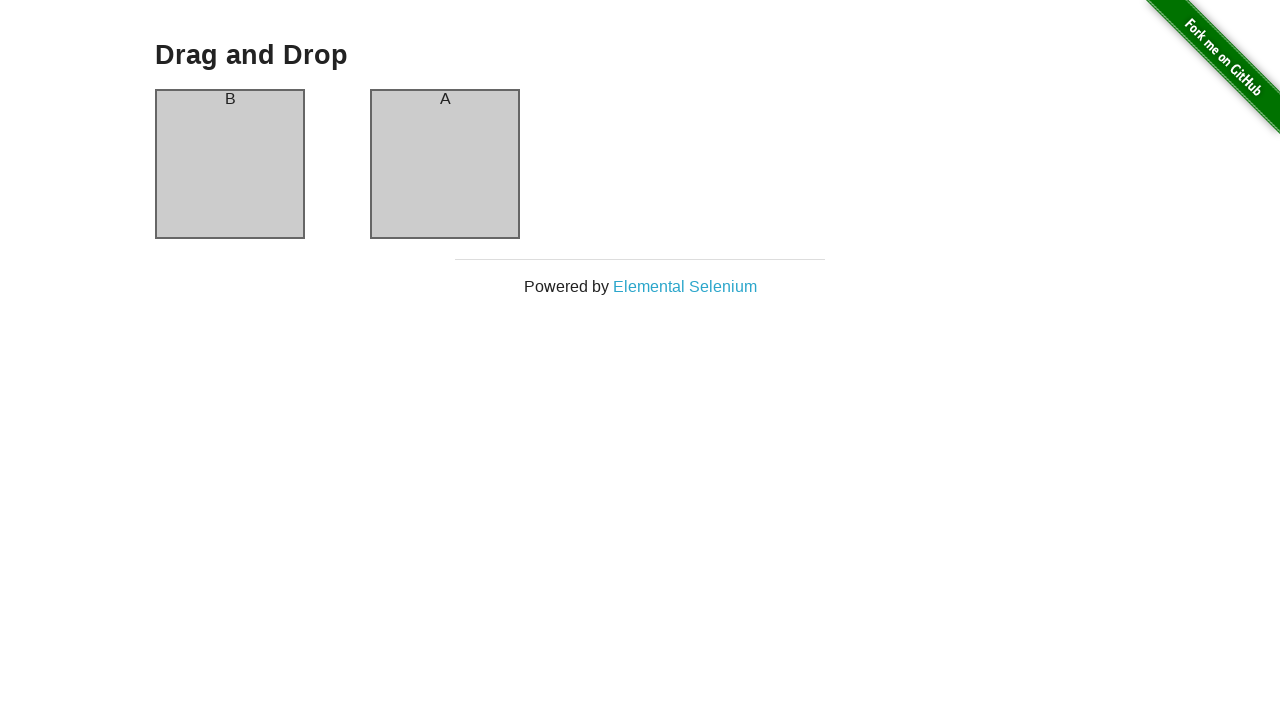

Waited 500ms for drag and drop animation to complete
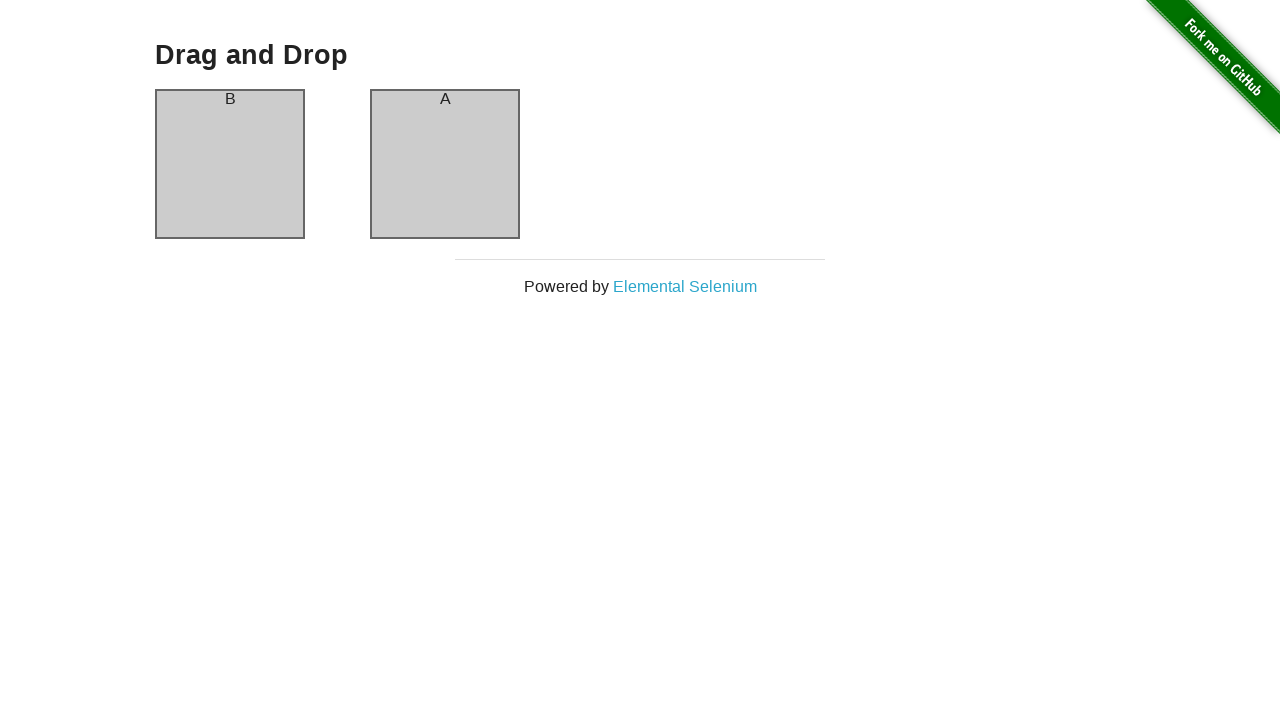

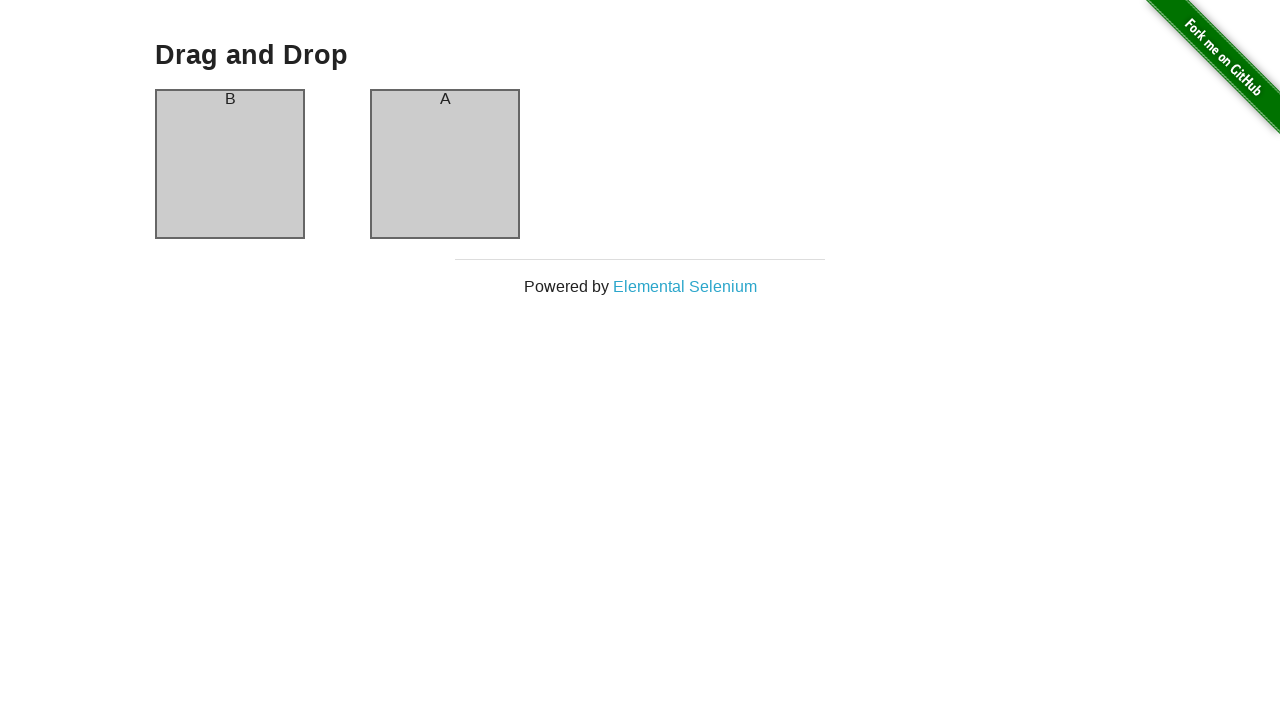